Selects only the first checkbox and verifies it is checked while the second is unchecked

Starting URL: https://the-internet.herokuapp.com/checkboxes

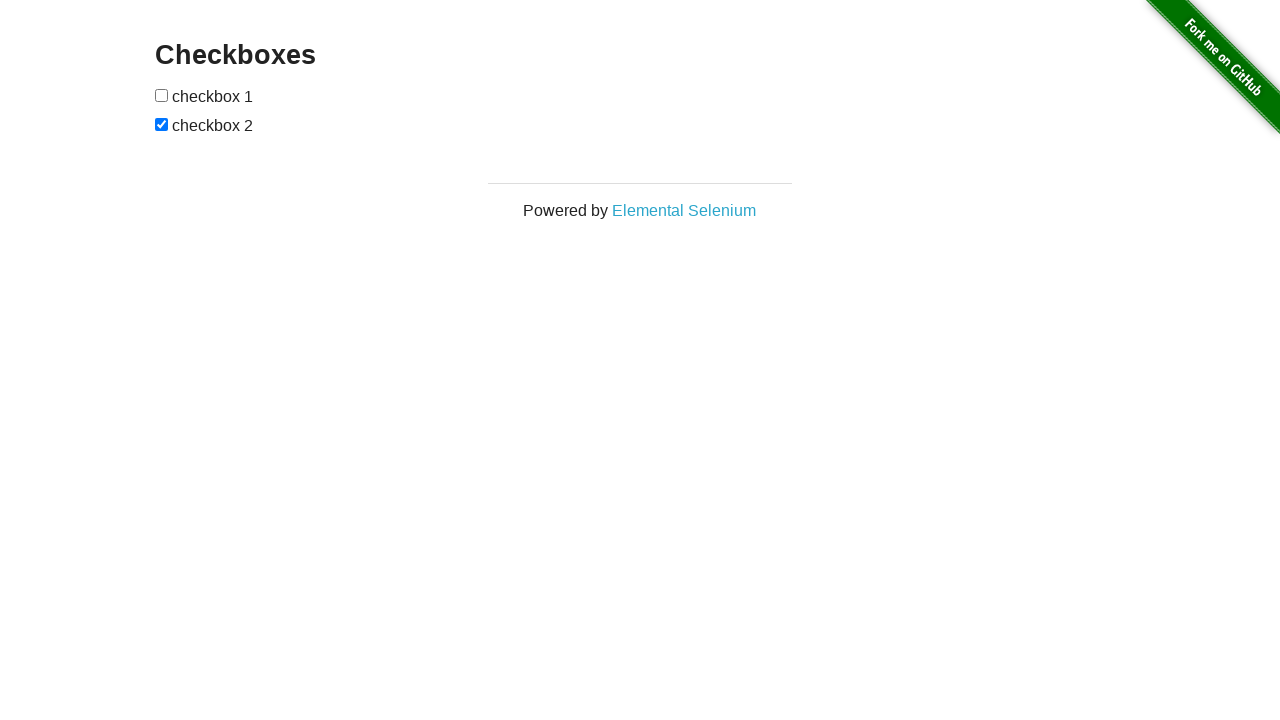

Located first checkbox element
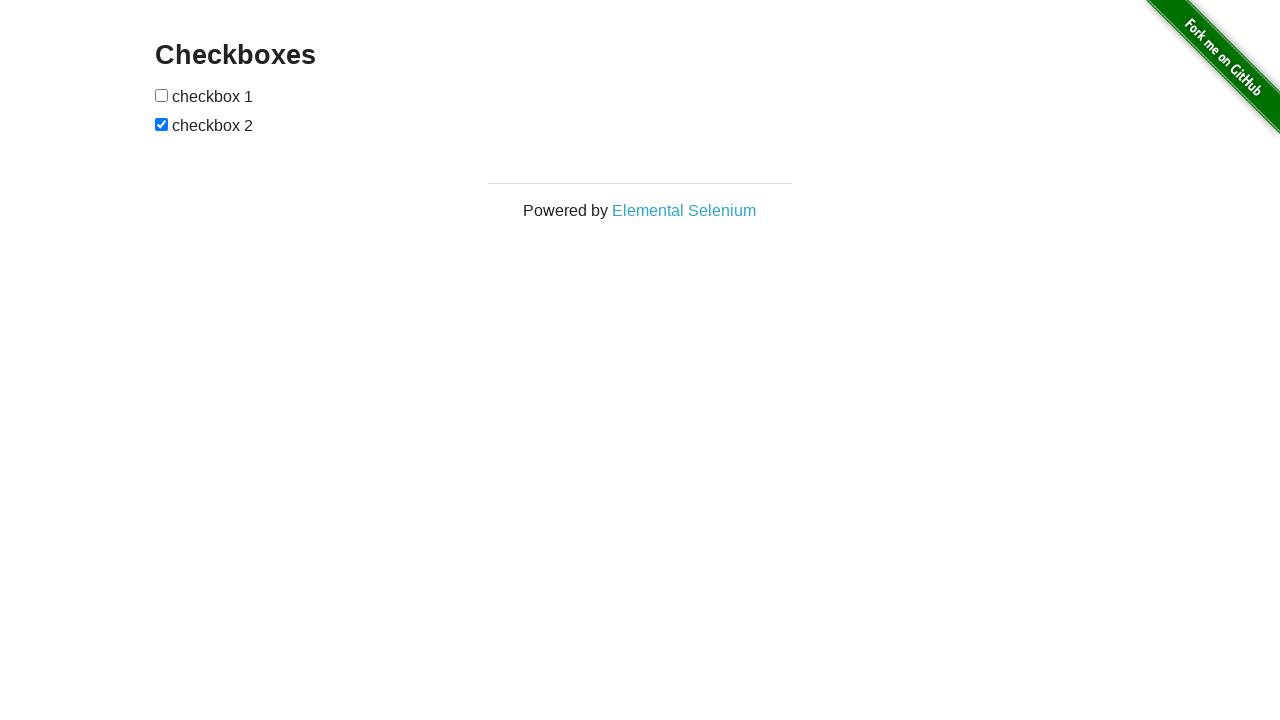

Located second checkbox element
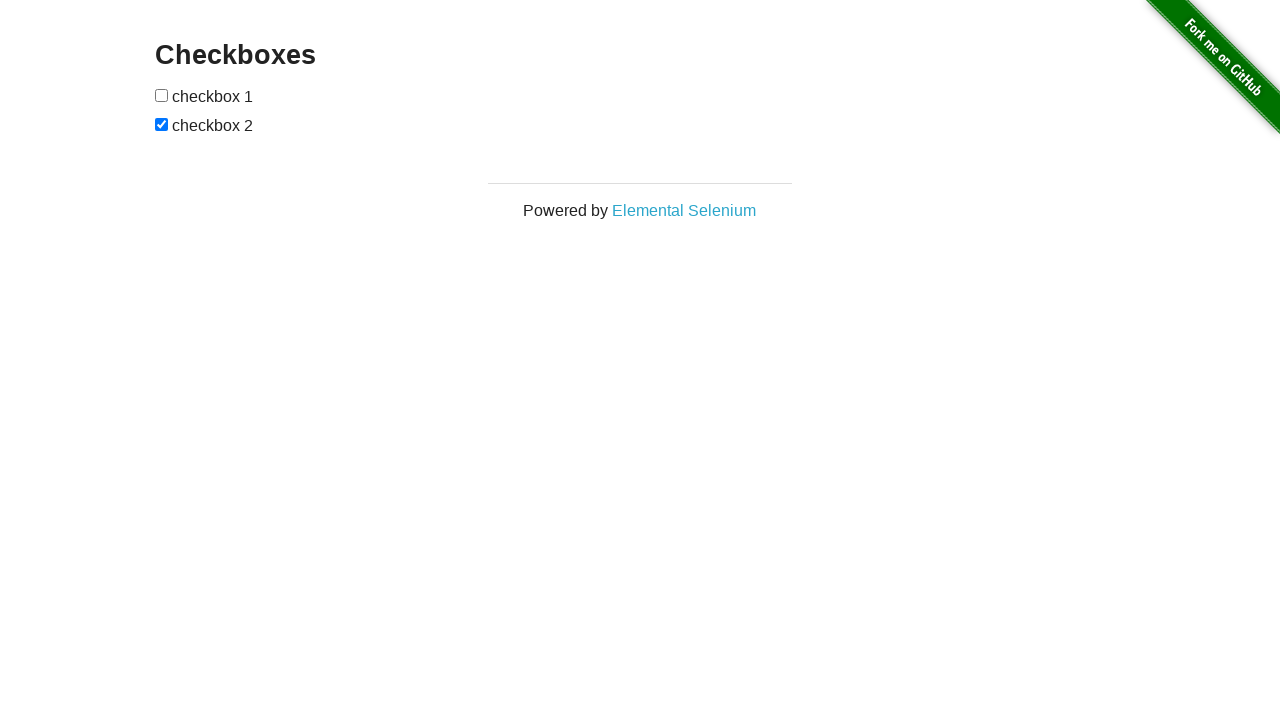

Clicked first checkbox to check it at (162, 95) on input[type='checkbox'] >> nth=0
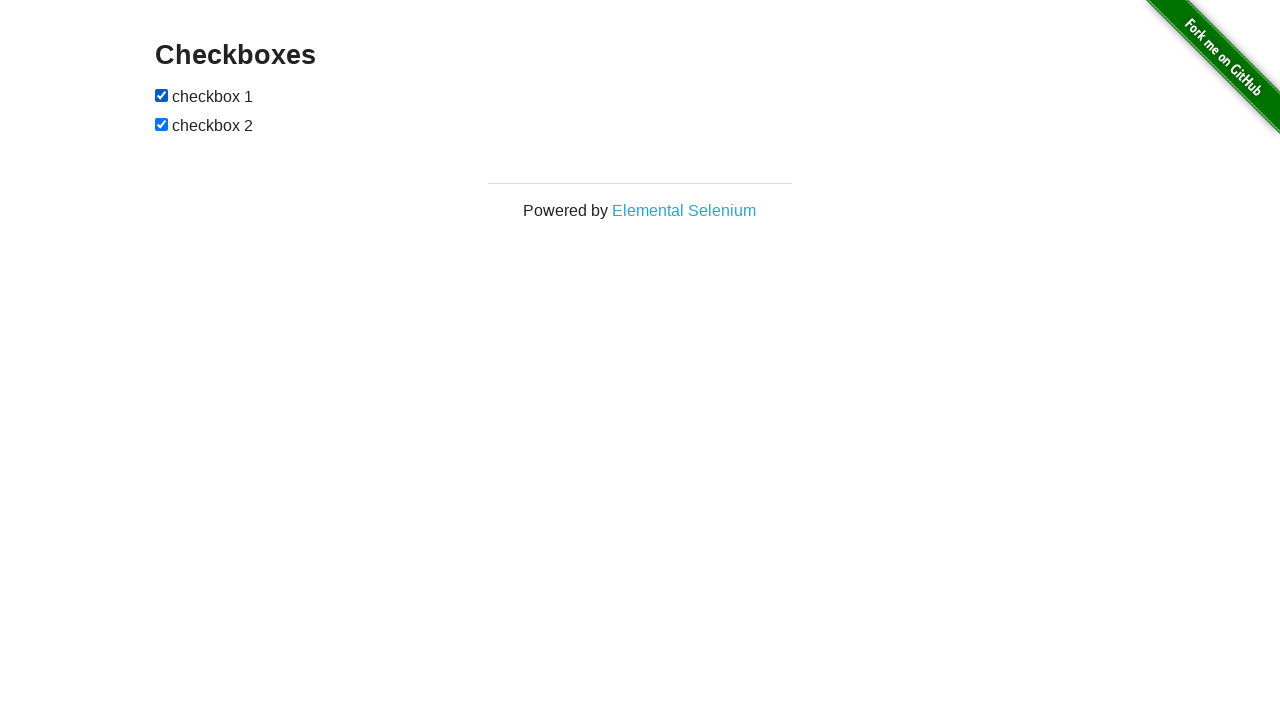

Clicked second checkbox to uncheck it at (162, 124) on input[type='checkbox'] >> nth=1
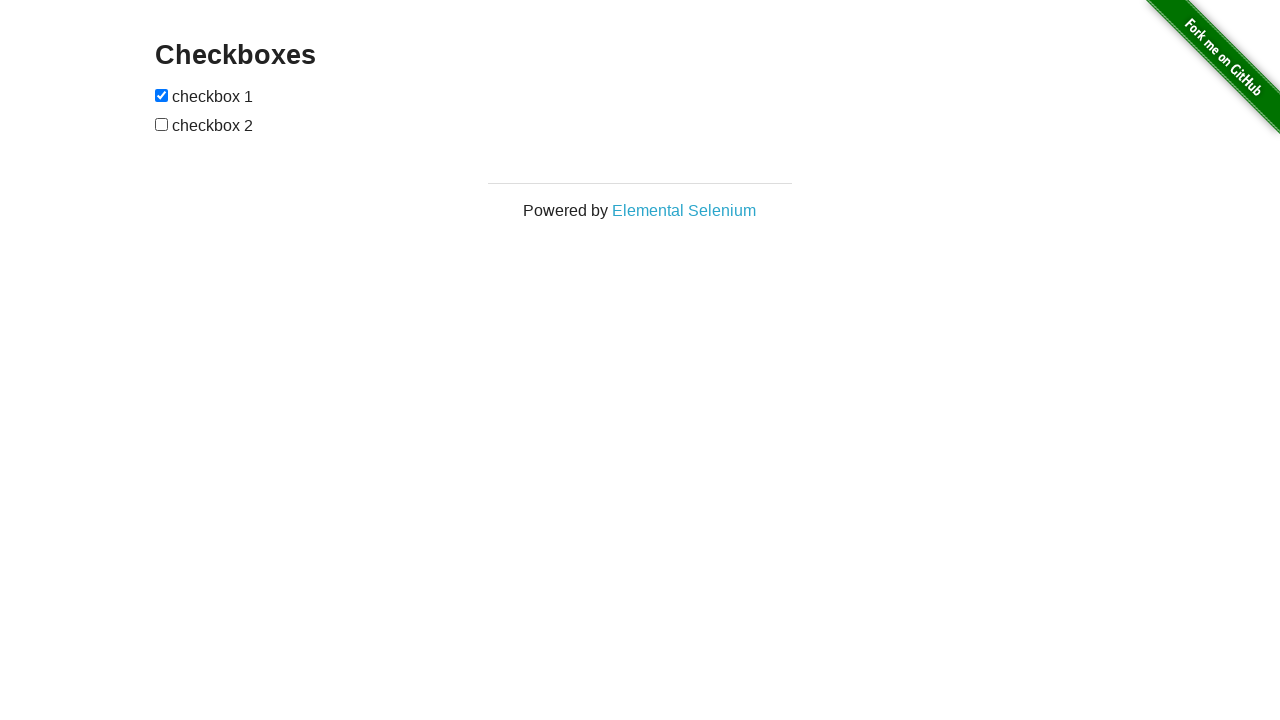

Verified first checkbox is checked
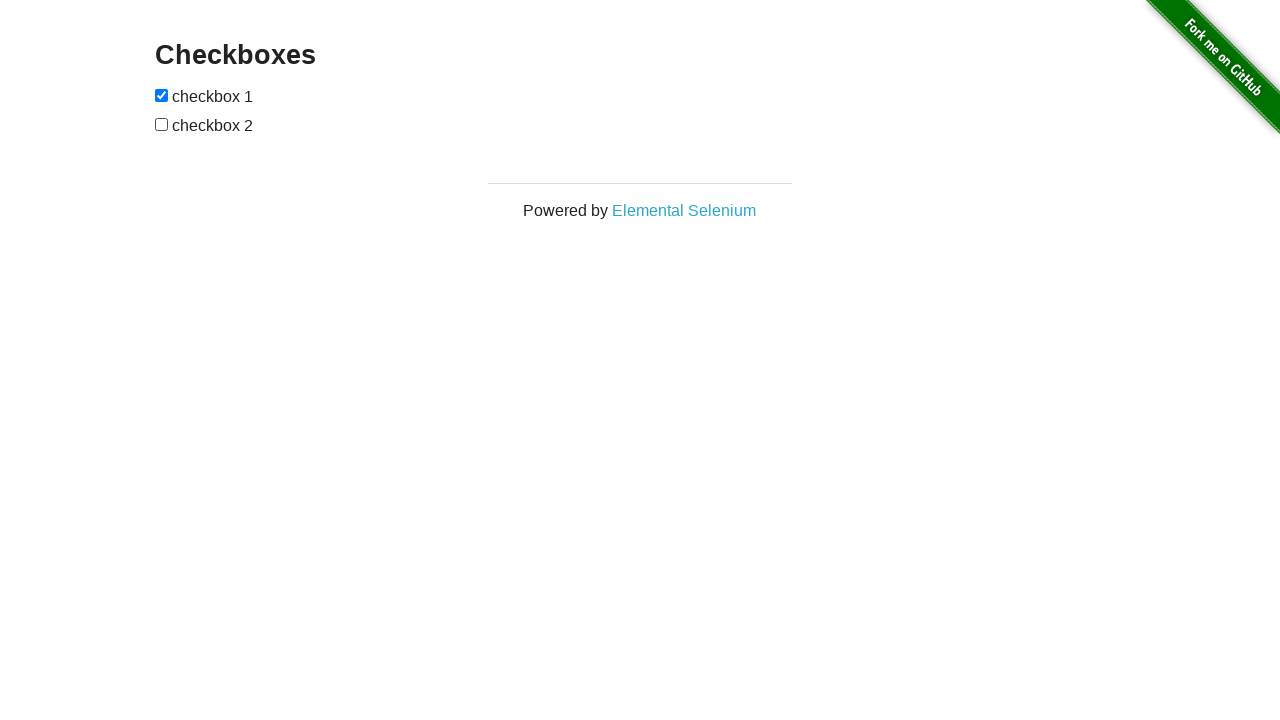

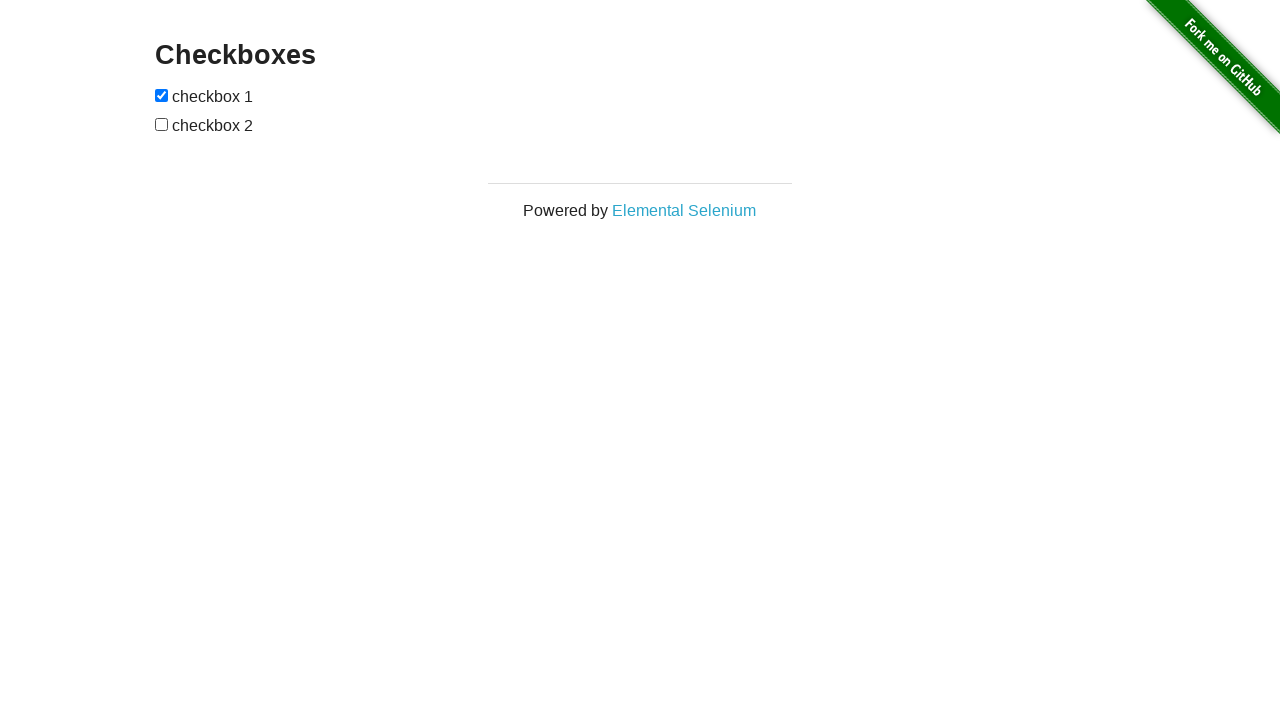